Tests handling a JavaScript confirm dialog by clicking a link that triggers a confirm popup, then dismissing (canceling) the confirm.

Starting URL: https://www.selenium.dev/documentation/en/webdriver/js_alerts_prompts_and_confirmations/

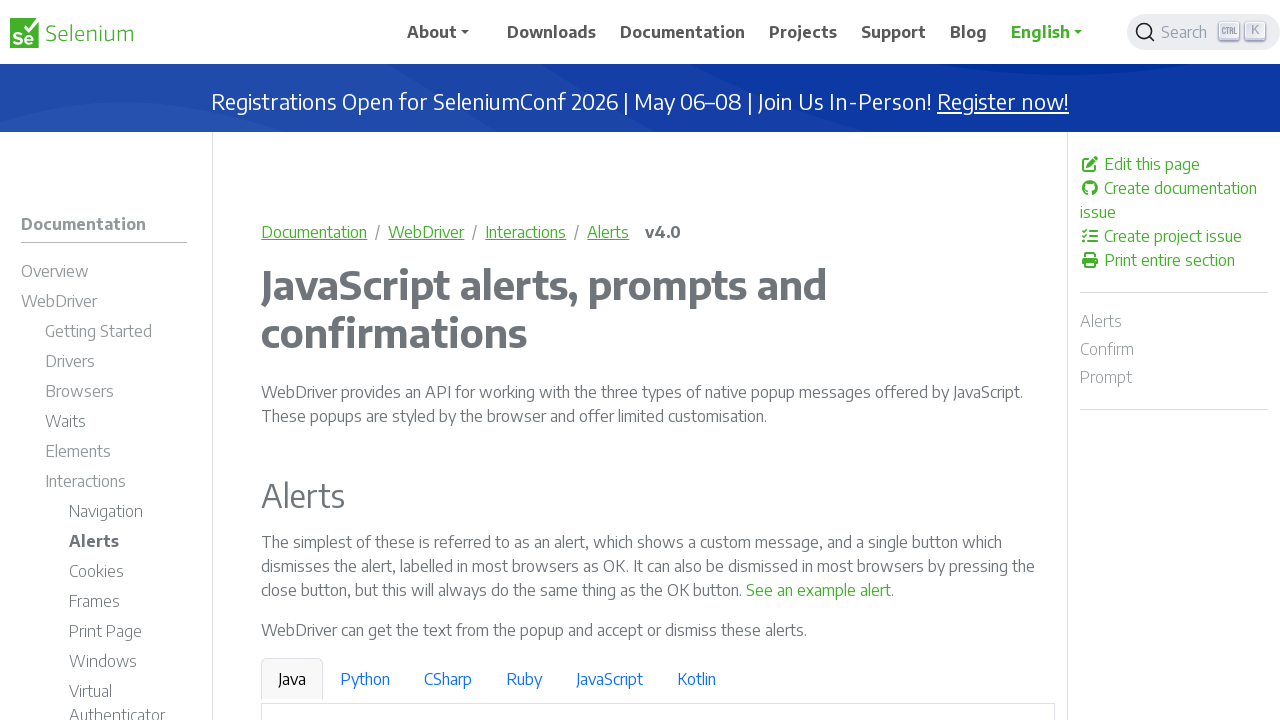

Clicked link to trigger confirm dialog at (964, 361) on a:has-text('See a sample confirm')
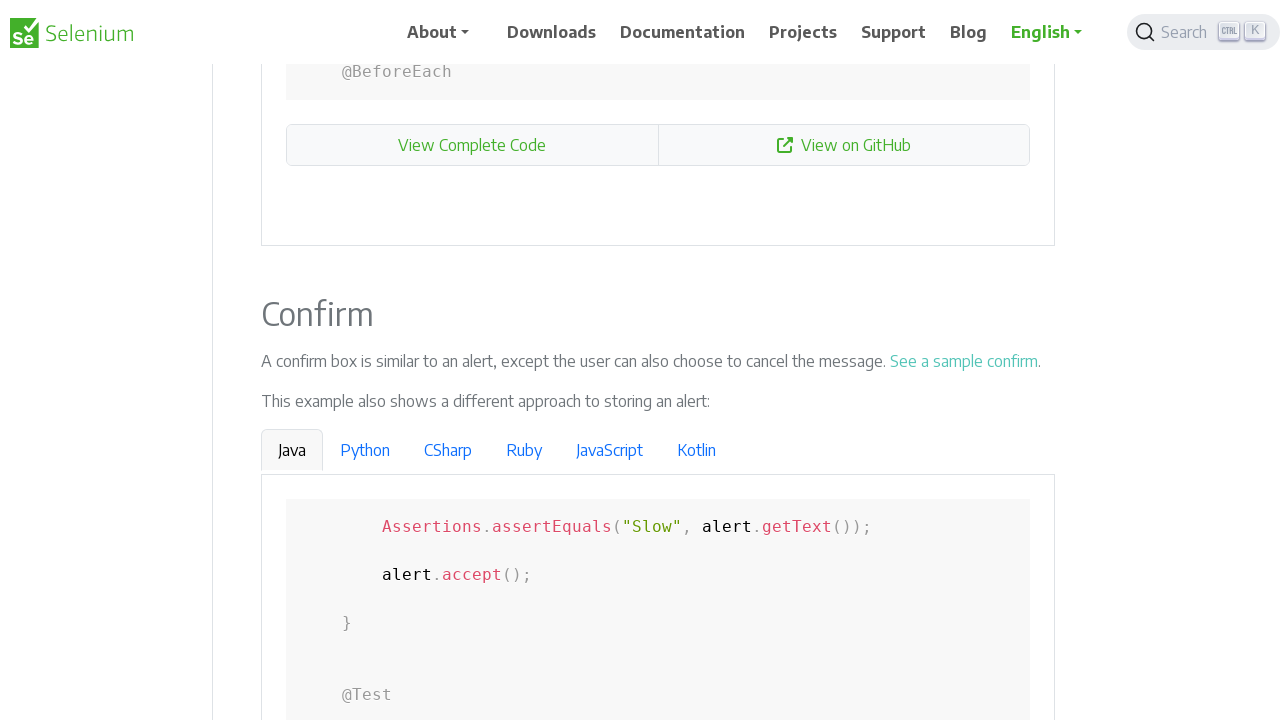

Set up dialog handler to dismiss confirm popup
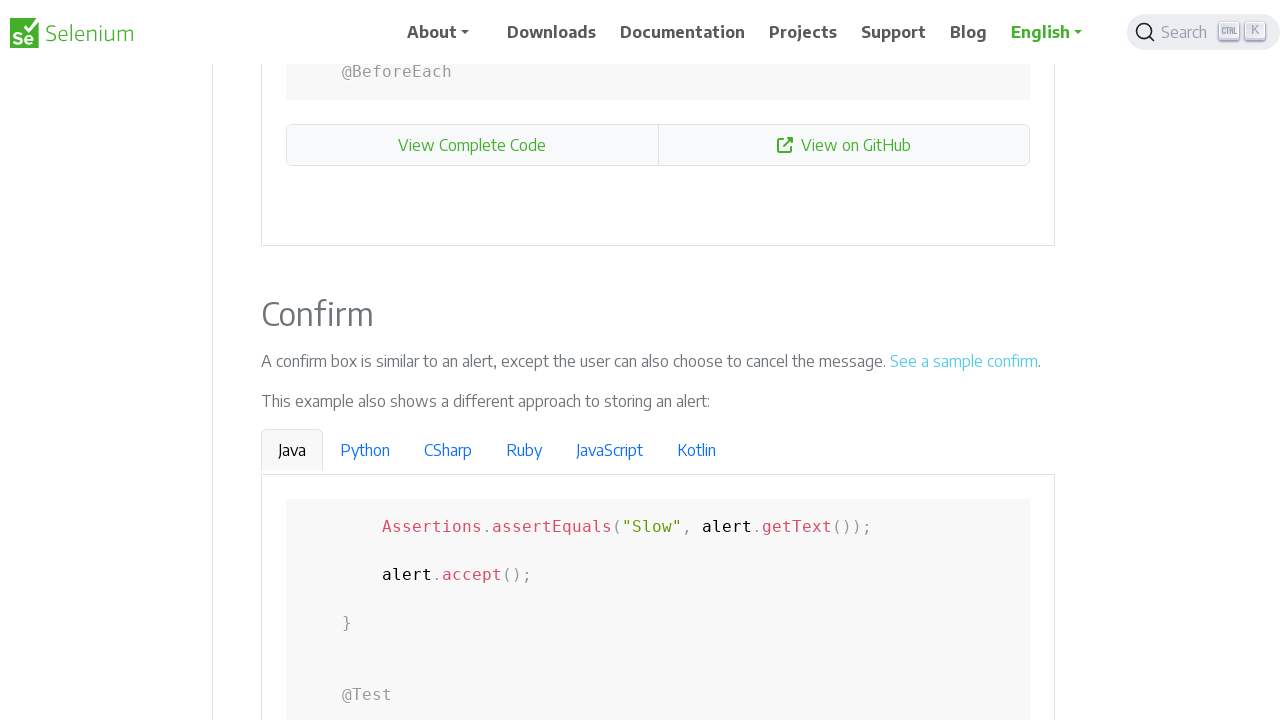

Waited 500ms for dialog to be processed
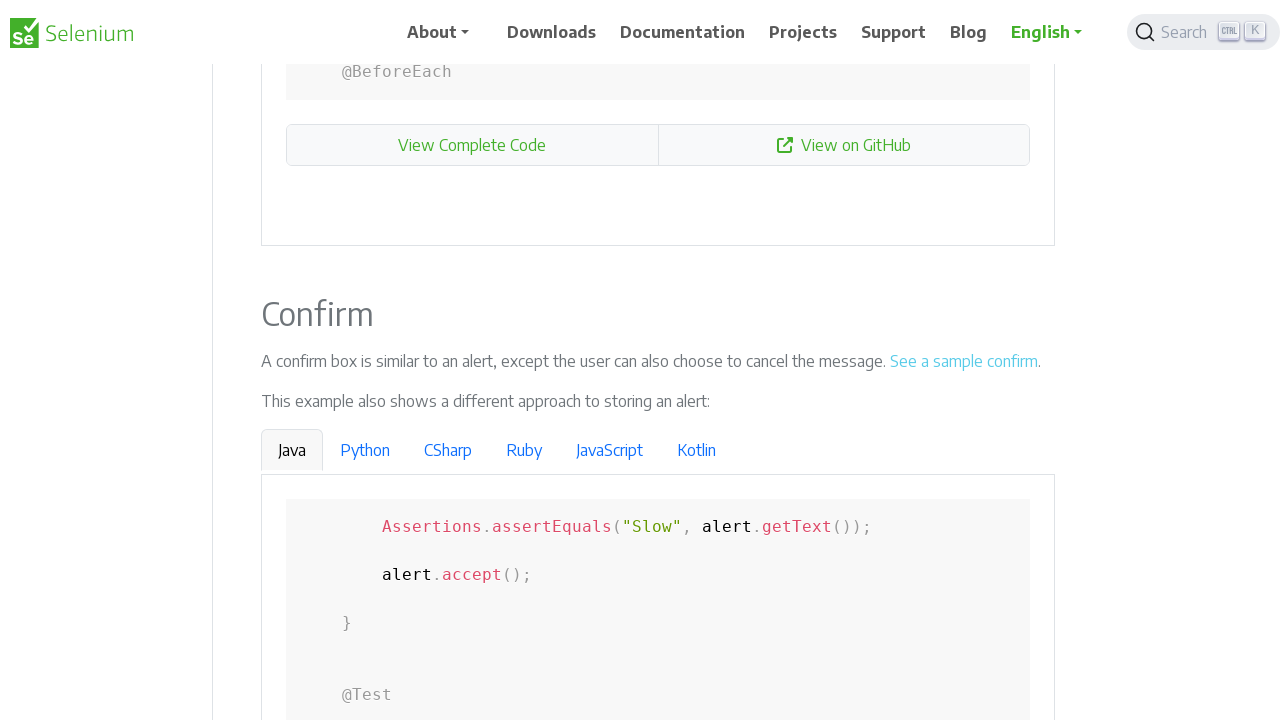

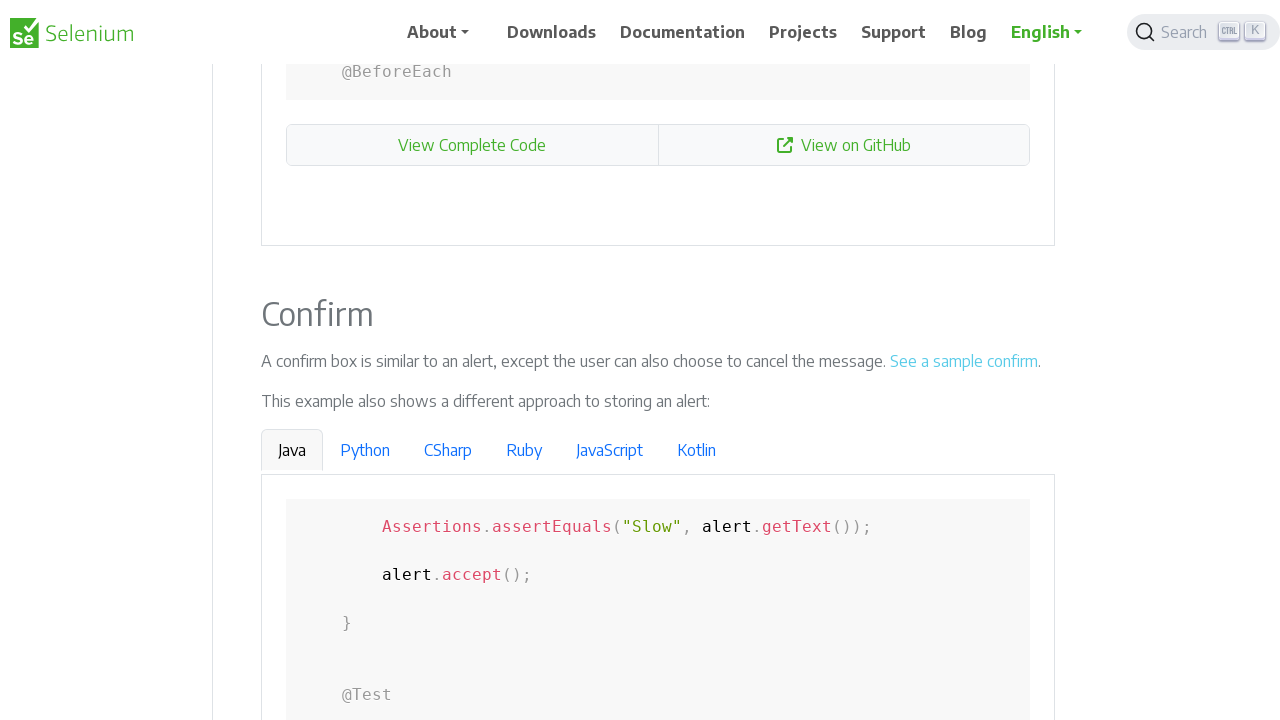